Tests the search functionality on a store website by entering a random product name from a predefined list and submitting the search form

Starting URL: https://prod-kurs.coderslab.pl

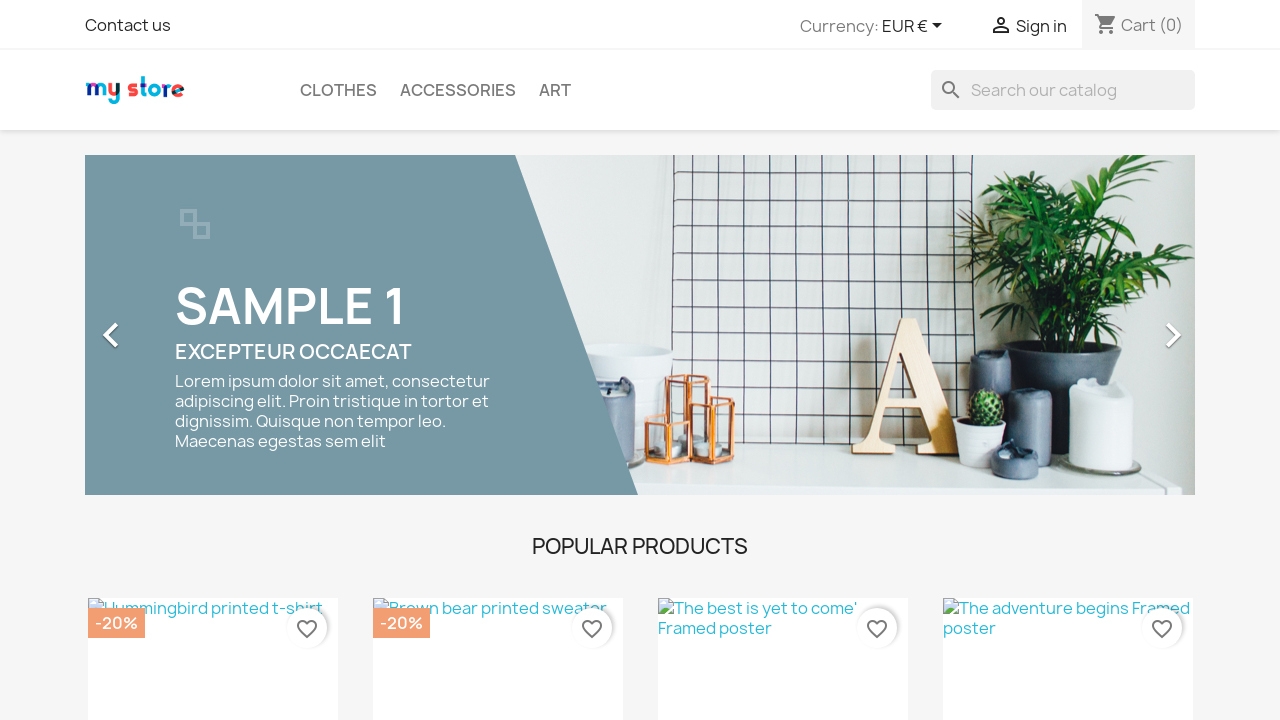

Filled search input with 't-shirt' on input[name='s']
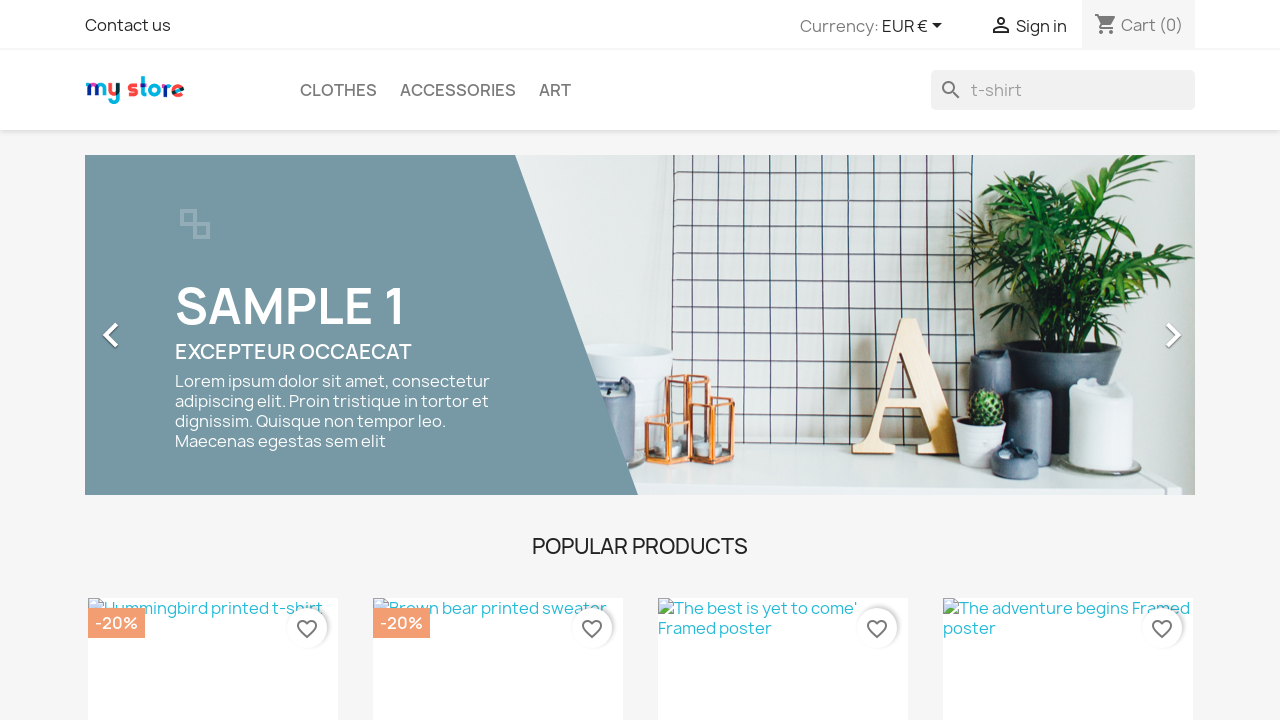

Pressed Enter to submit search form on input[name='s']
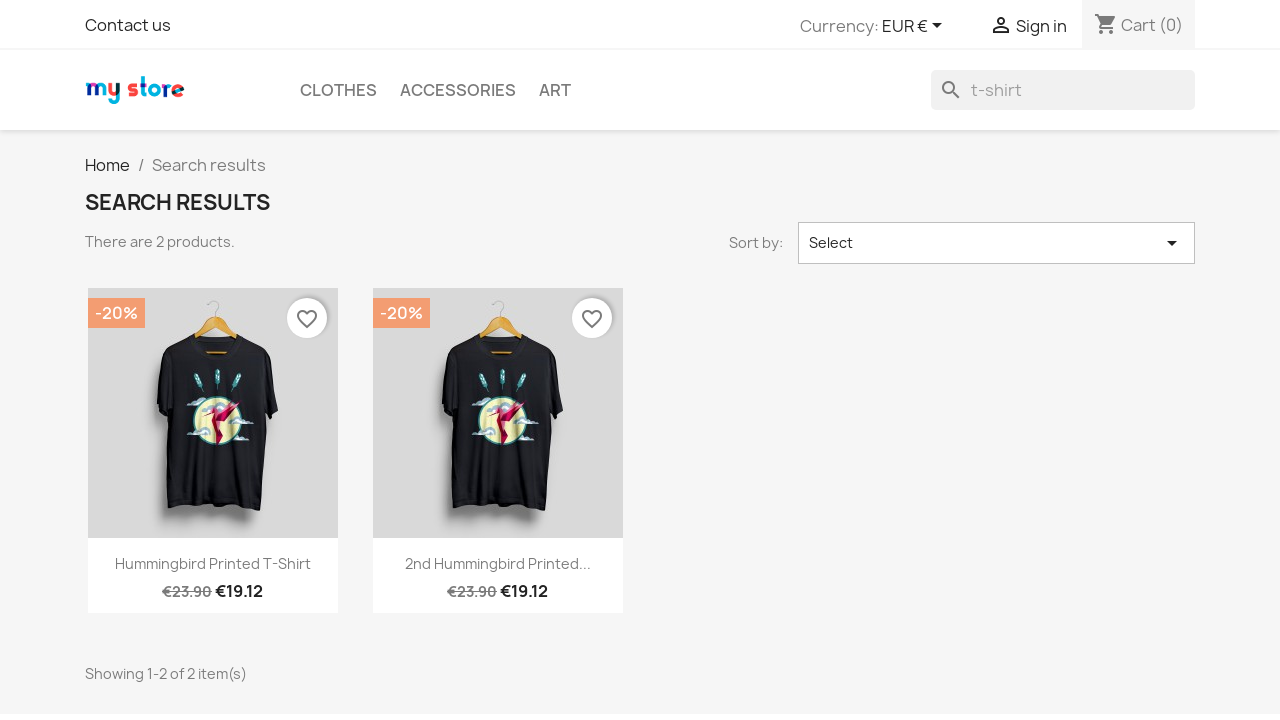

Search results loaded and network idle
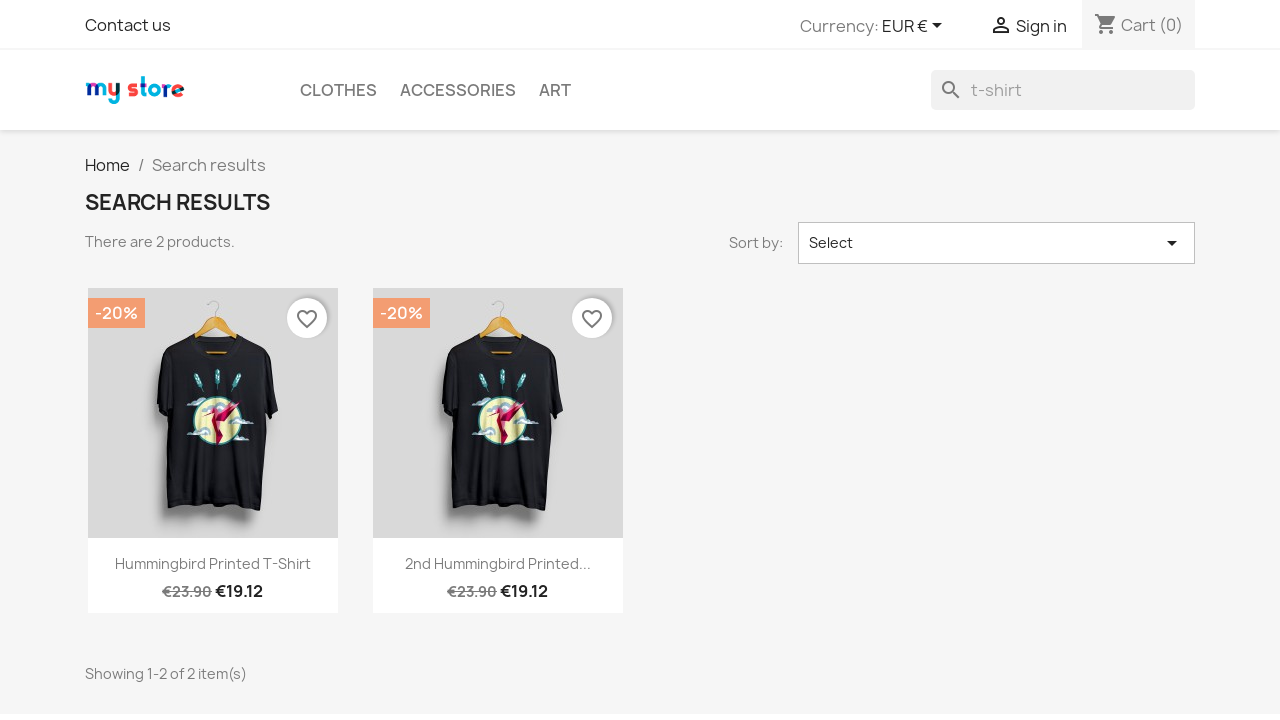

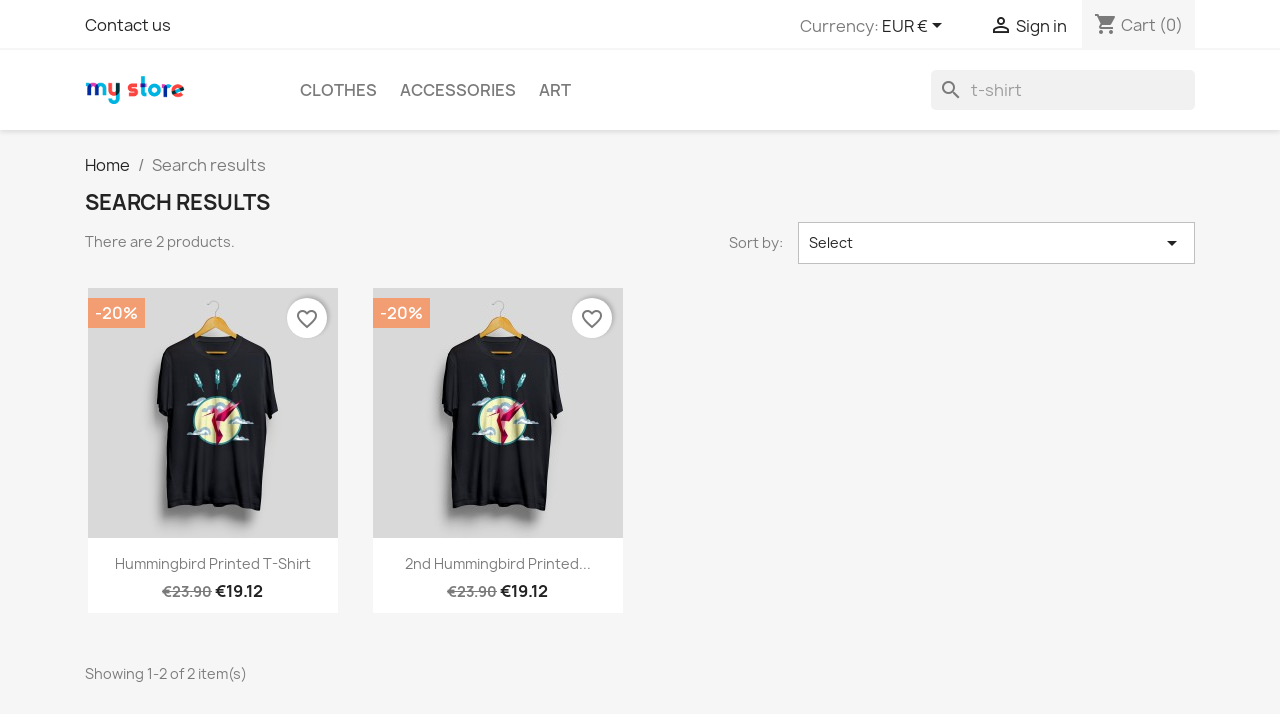